Tests clicking a blue button identified by CSS class selectors on a UI testing playground page

Starting URL: http://uitestingplayground.com/classattr

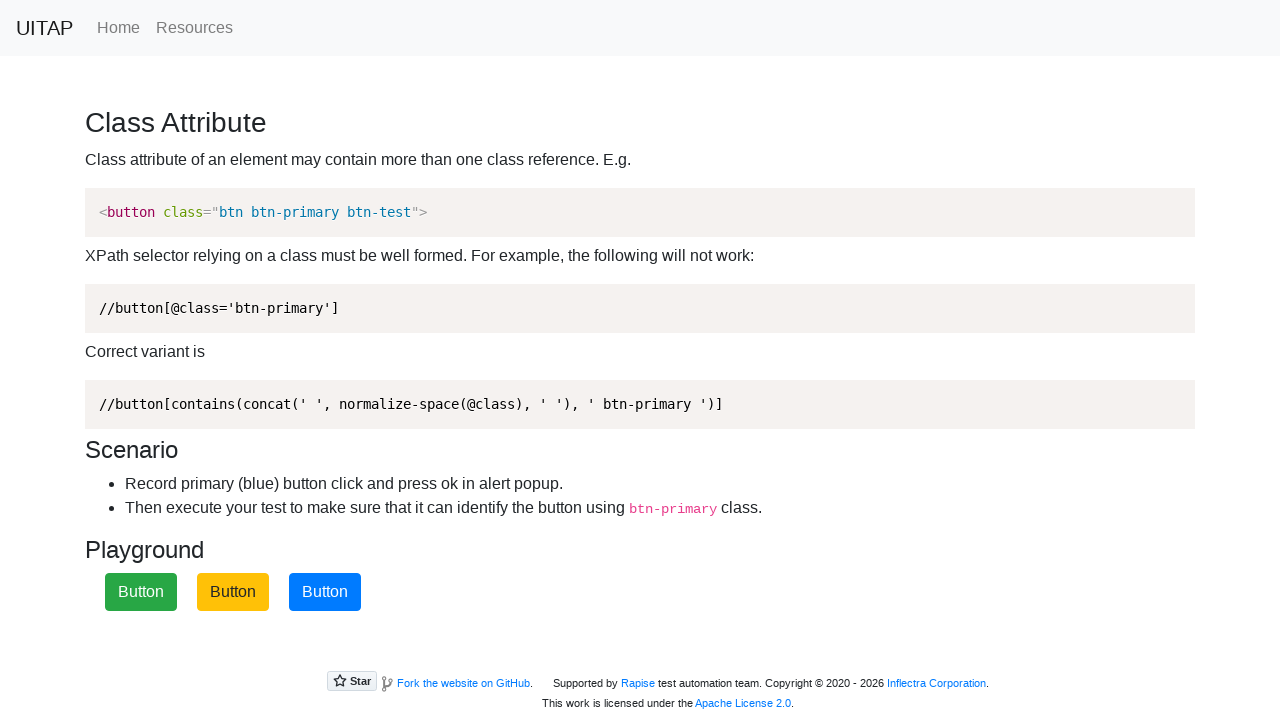

Navigated to UI Testing Playground classattr page
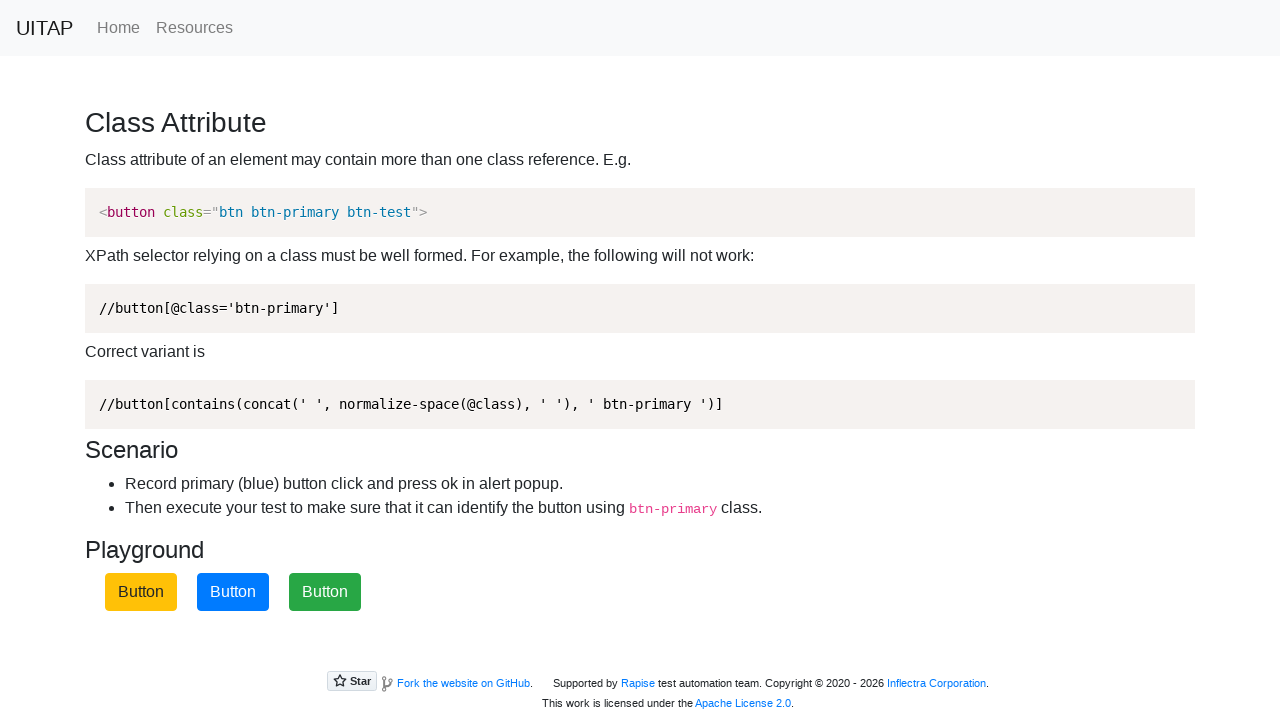

Clicked the blue primary button identified by CSS class selectors at (233, 592) on .btn.btn-primary
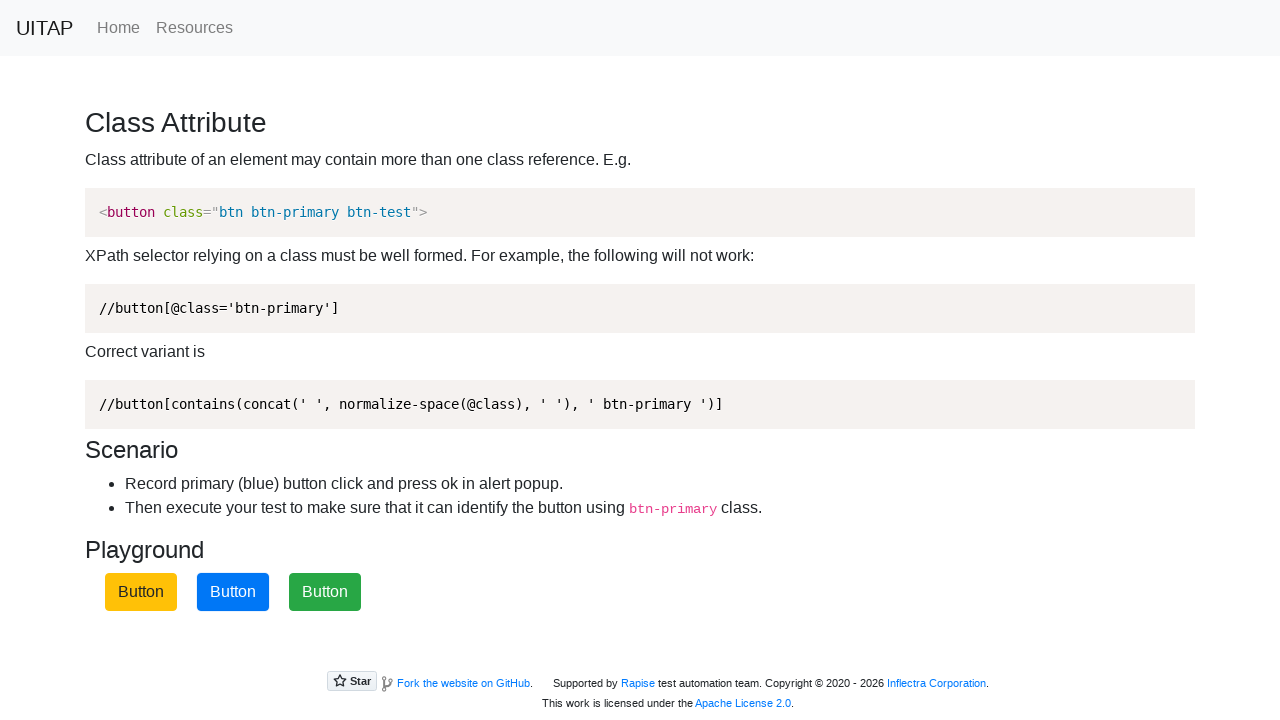

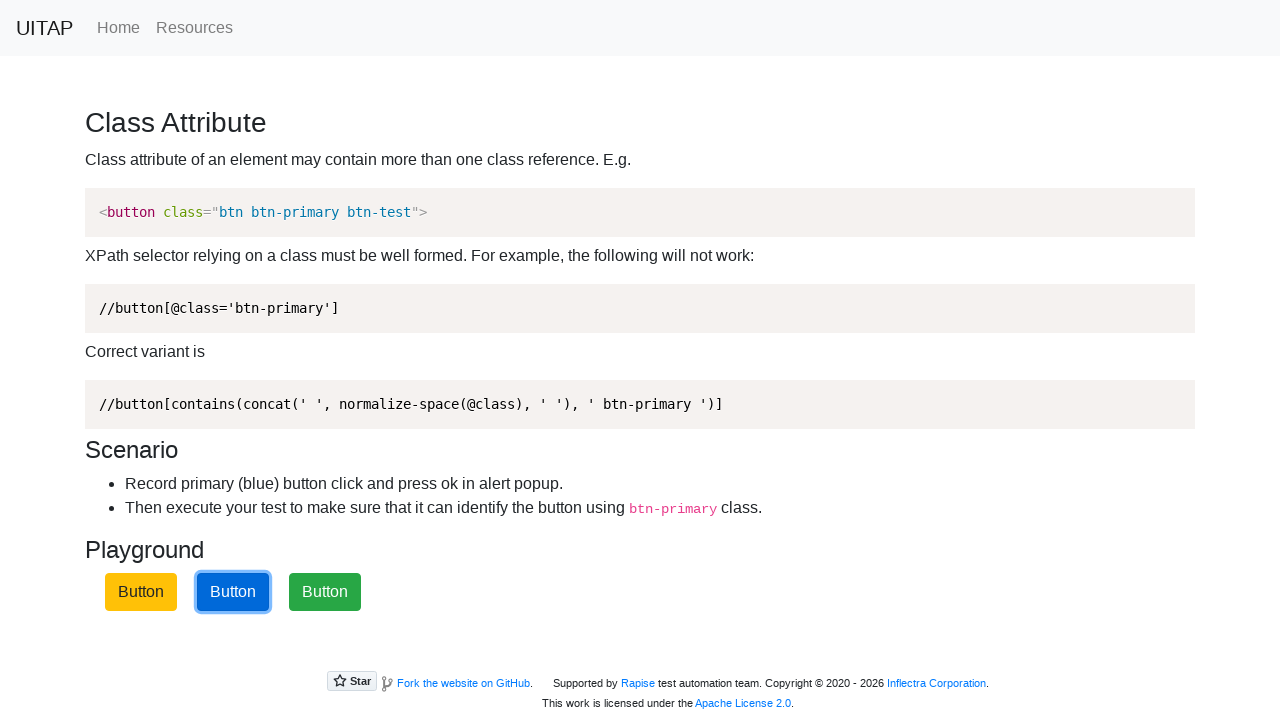